Tests registration form by navigating to the page and filling in the first name field

Starting URL: https://www.tutorialspoint.com/selenium/practice/register.php

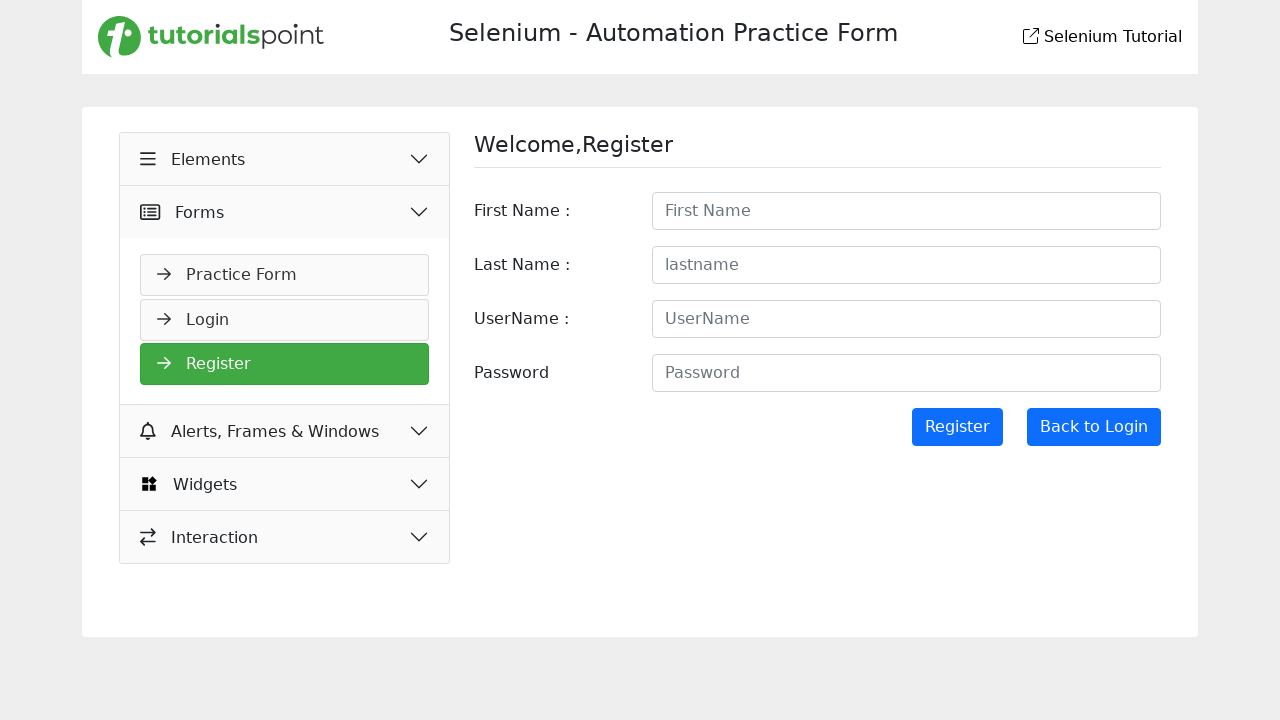

Navigated to registration form page
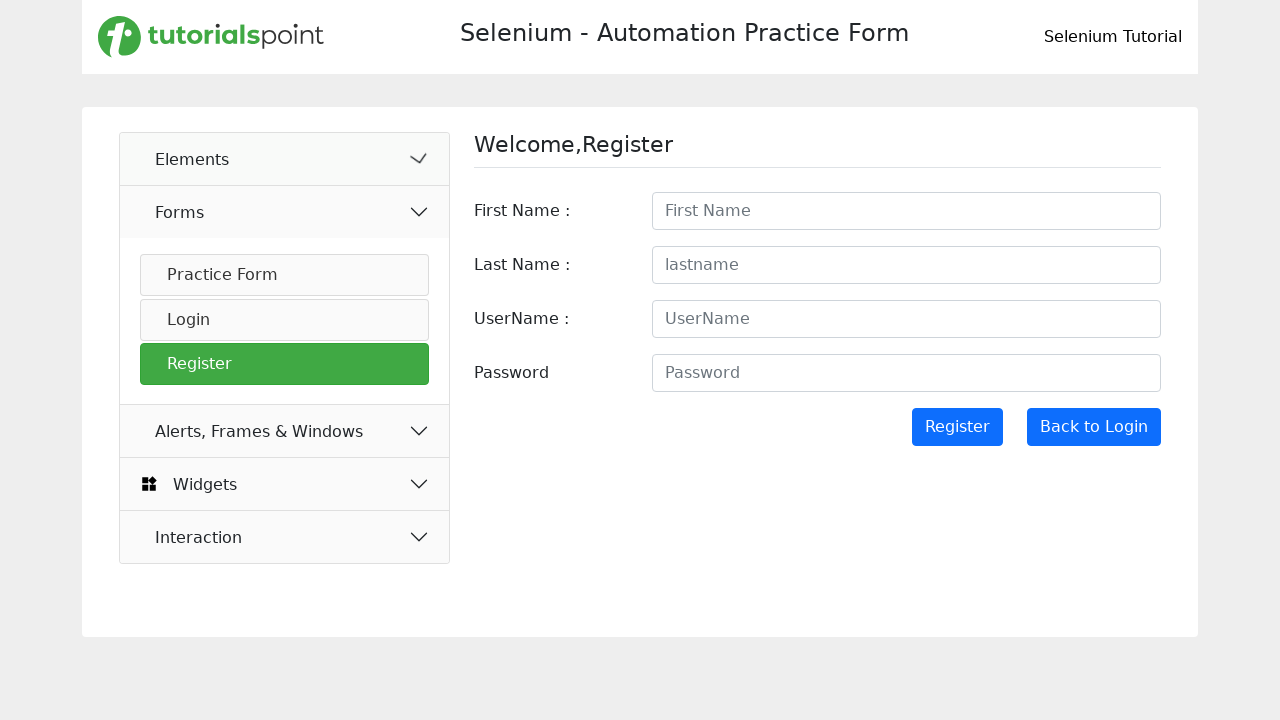

Filled in first name field with 'Chaity' on input[placeholder='First Name']
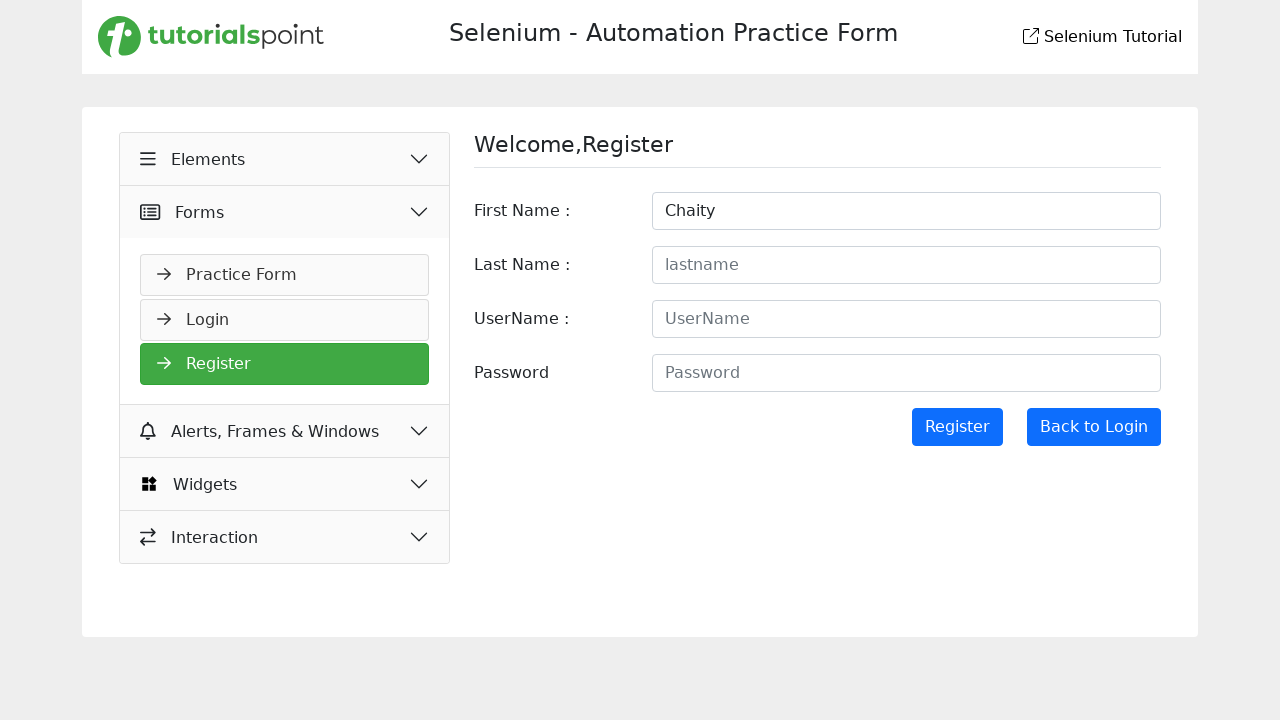

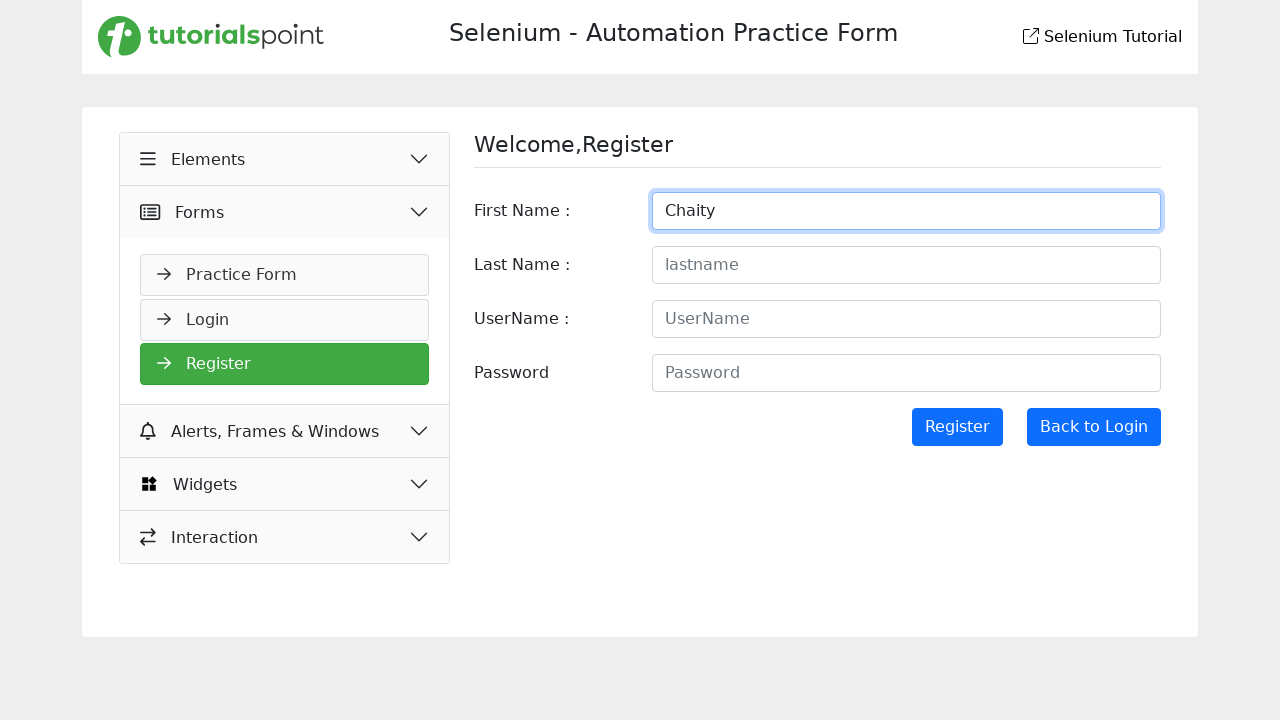